Clicks on Context Menu link and performs a right-click on the rectangle element

Starting URL: https://the-internet.herokuapp.com/

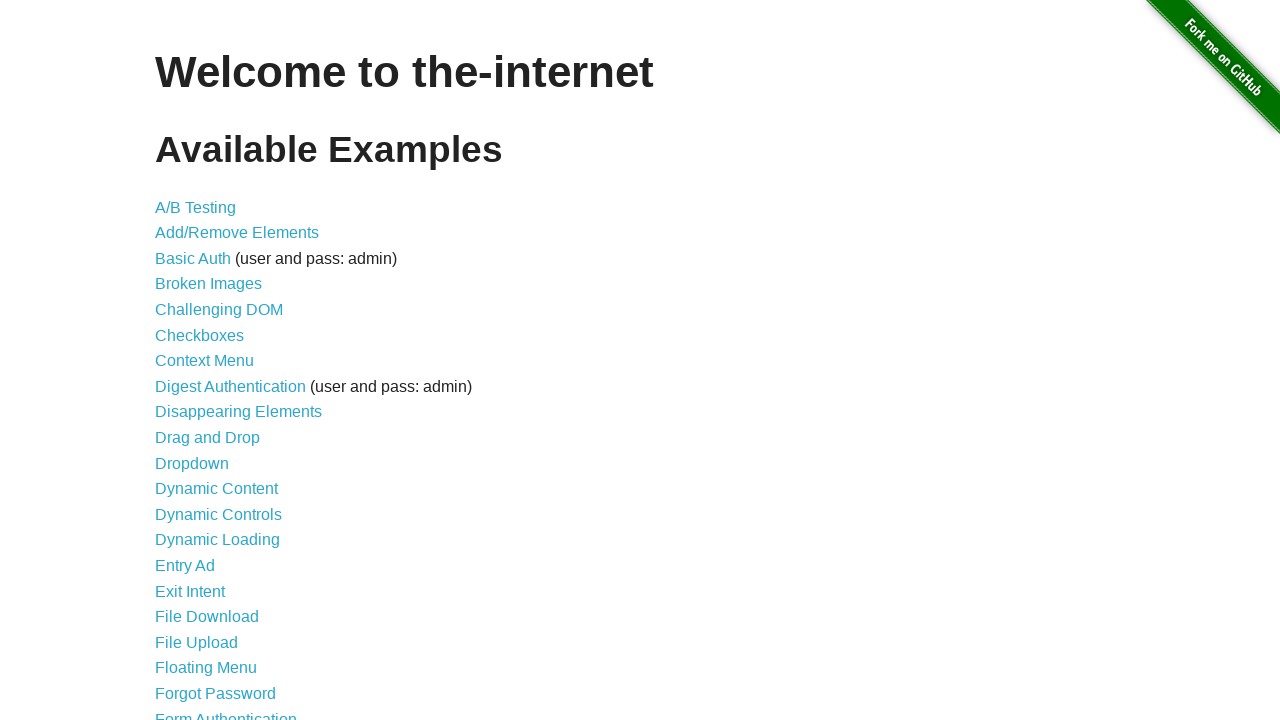

Clicked on Context Menu link at (204, 361) on text=Context Menu
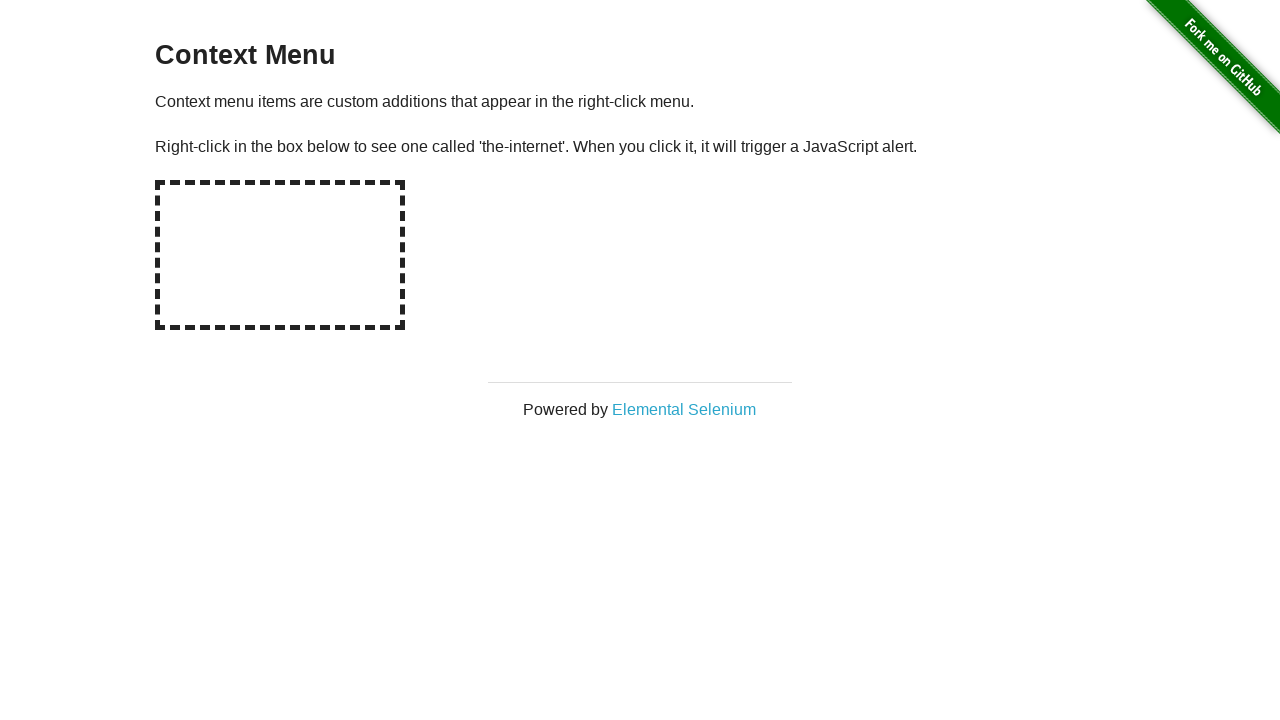

Right-clicked on the rectangle element at (280, 255) on #hot-spot
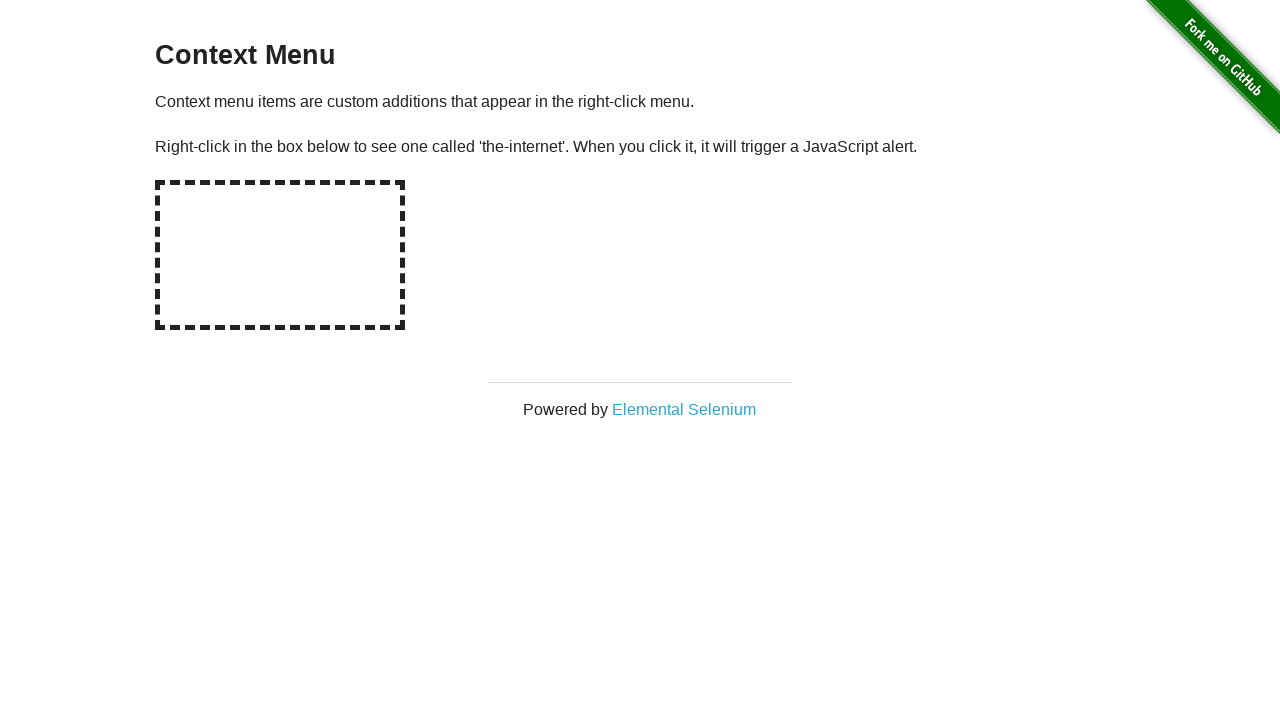

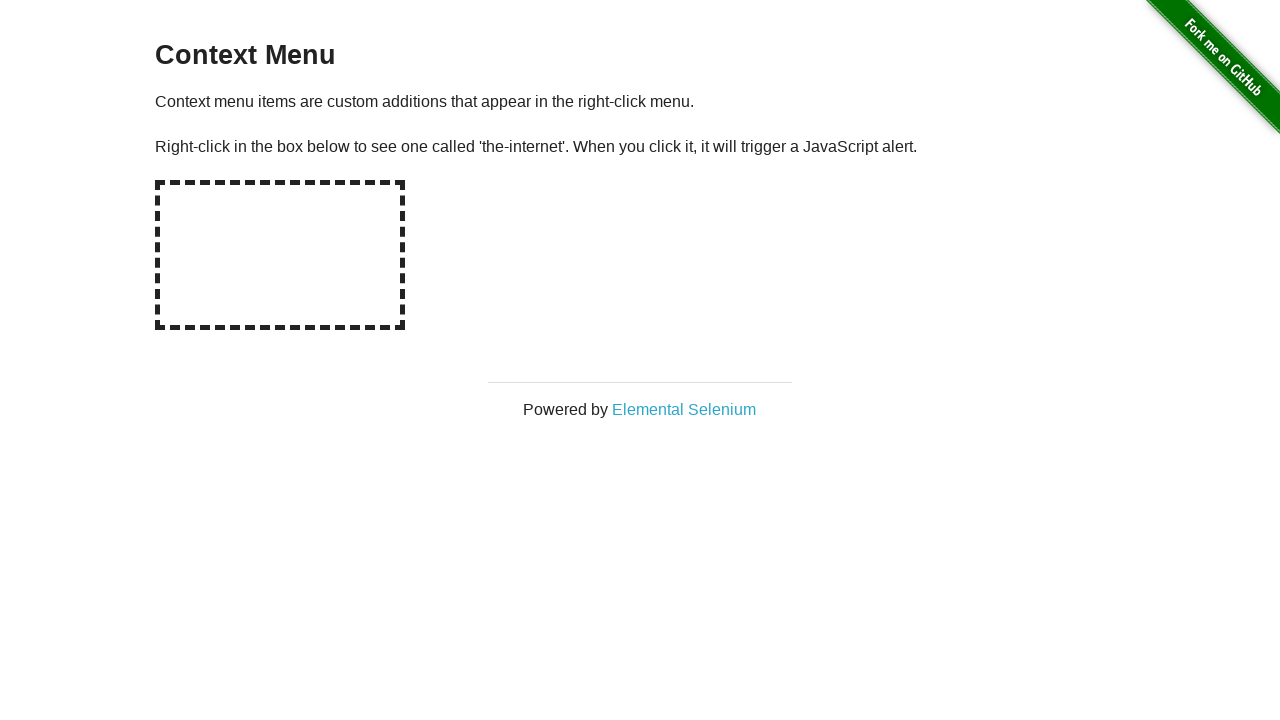